Tests all footer links on a furniture website by clicking each link, checking for 404 errors, and navigating back

Starting URL: https://www.moebel.de/

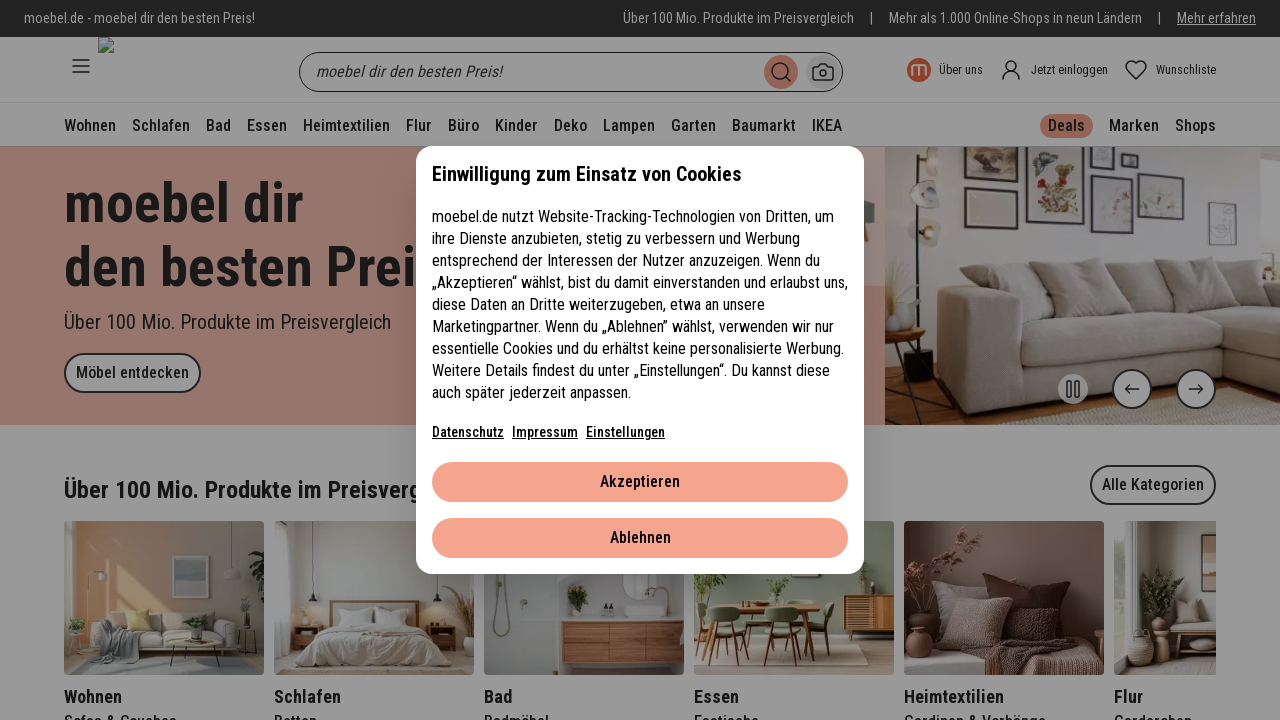

Located footer element
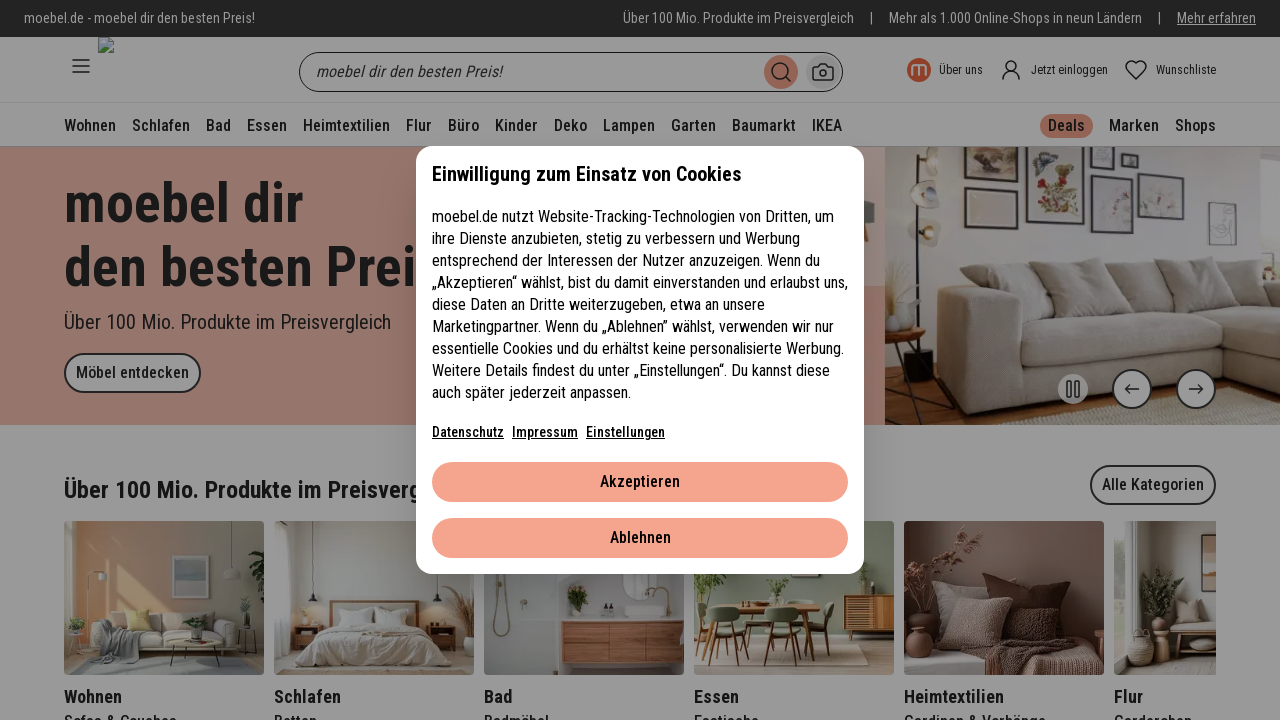

Retrieved all footer links
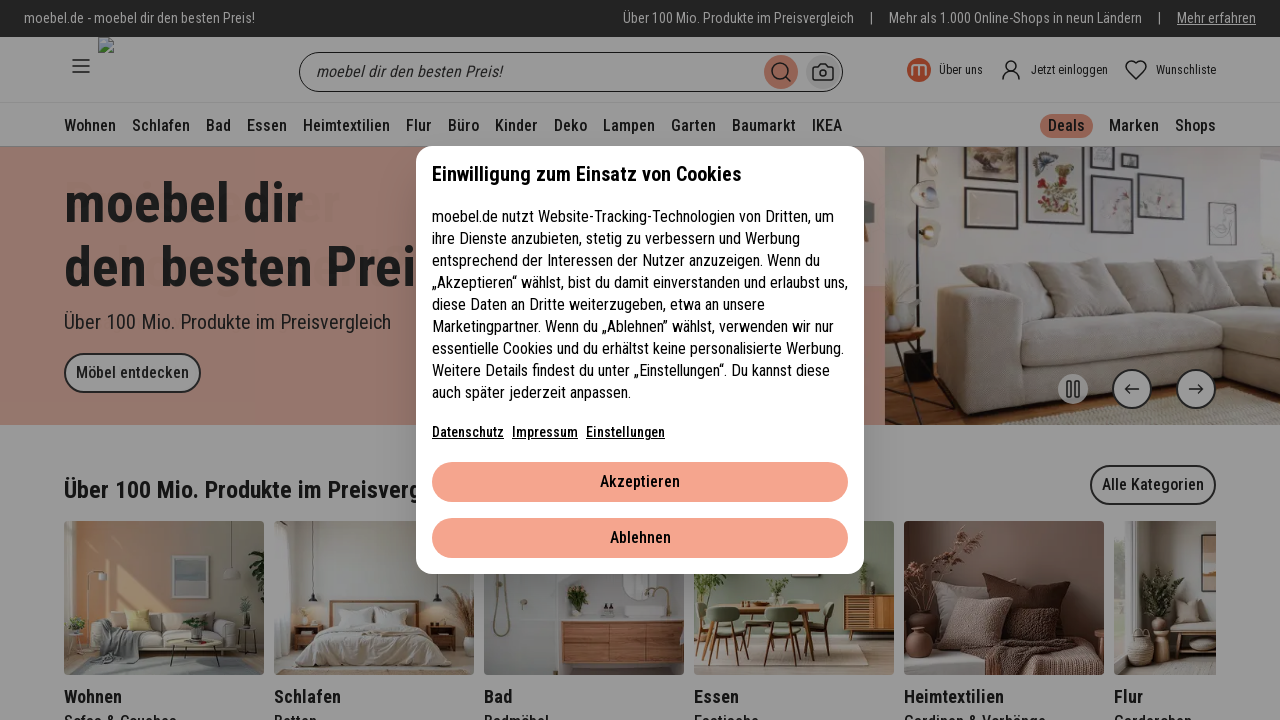

Found 0 footer links to test
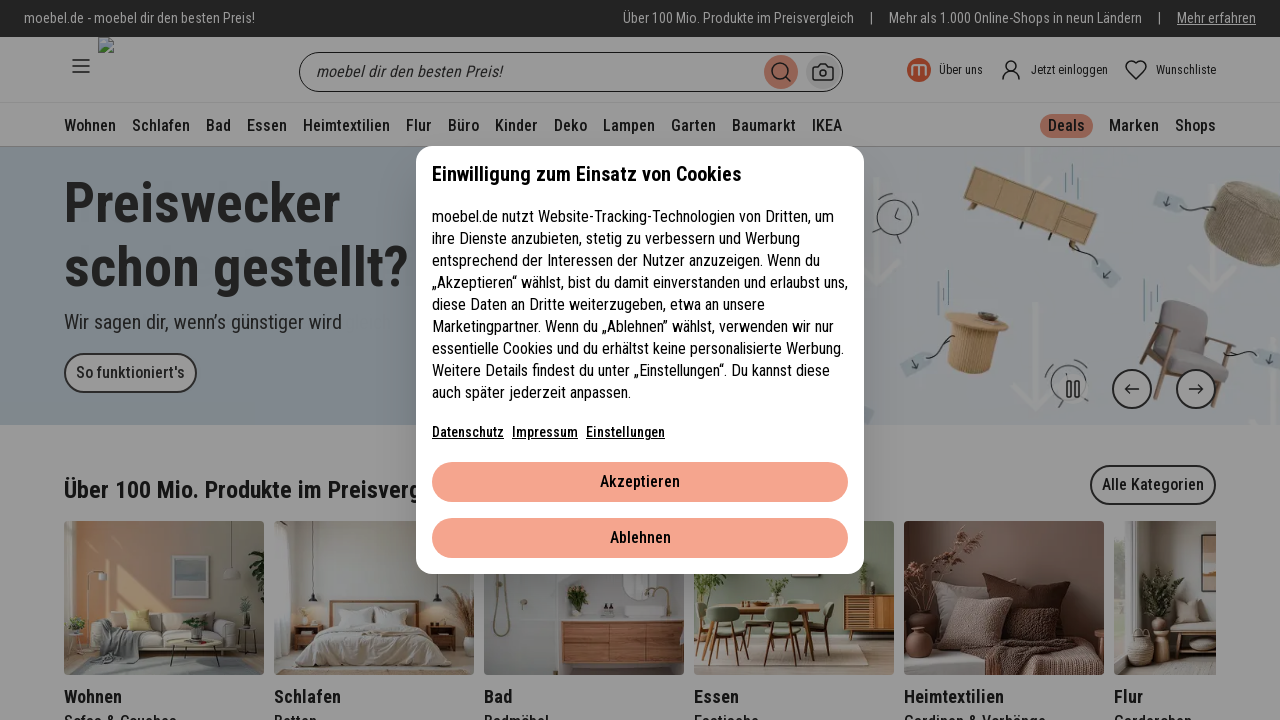

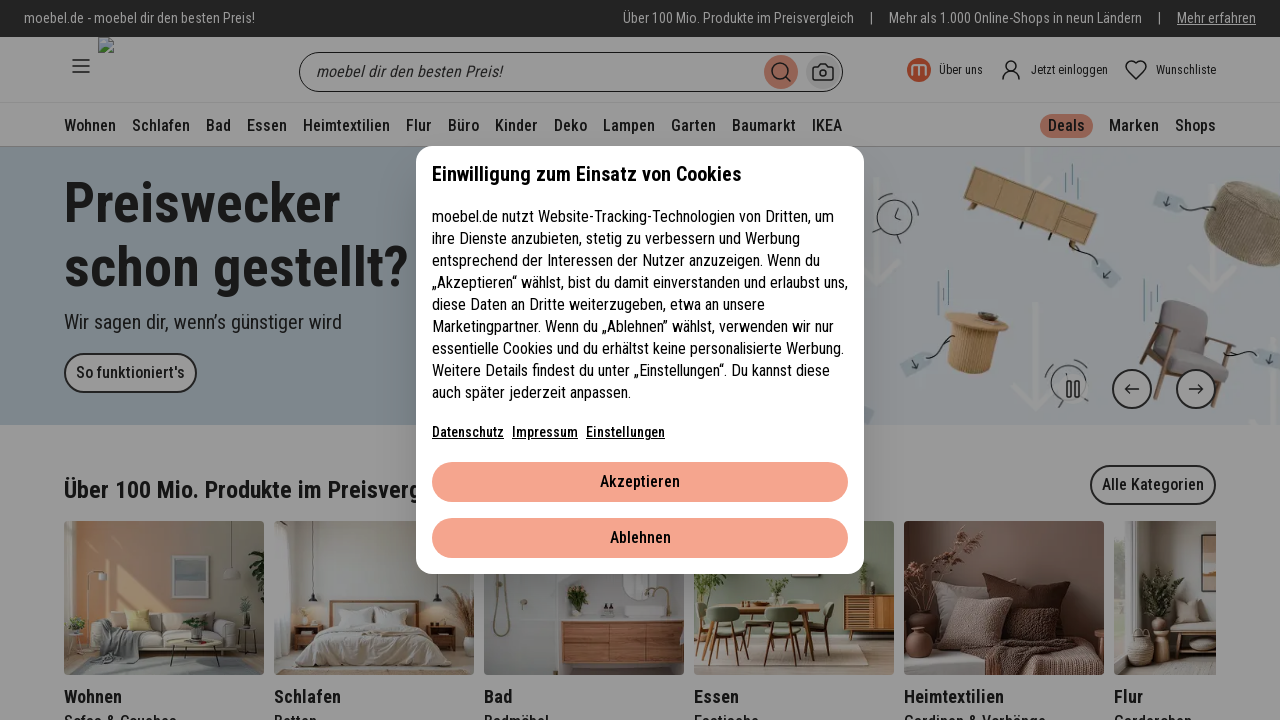